Tests iframe handling by switching between single and nested iframes, filling text inputs in each frame context

Starting URL: https://demo.automationtesting.in/Frames.html

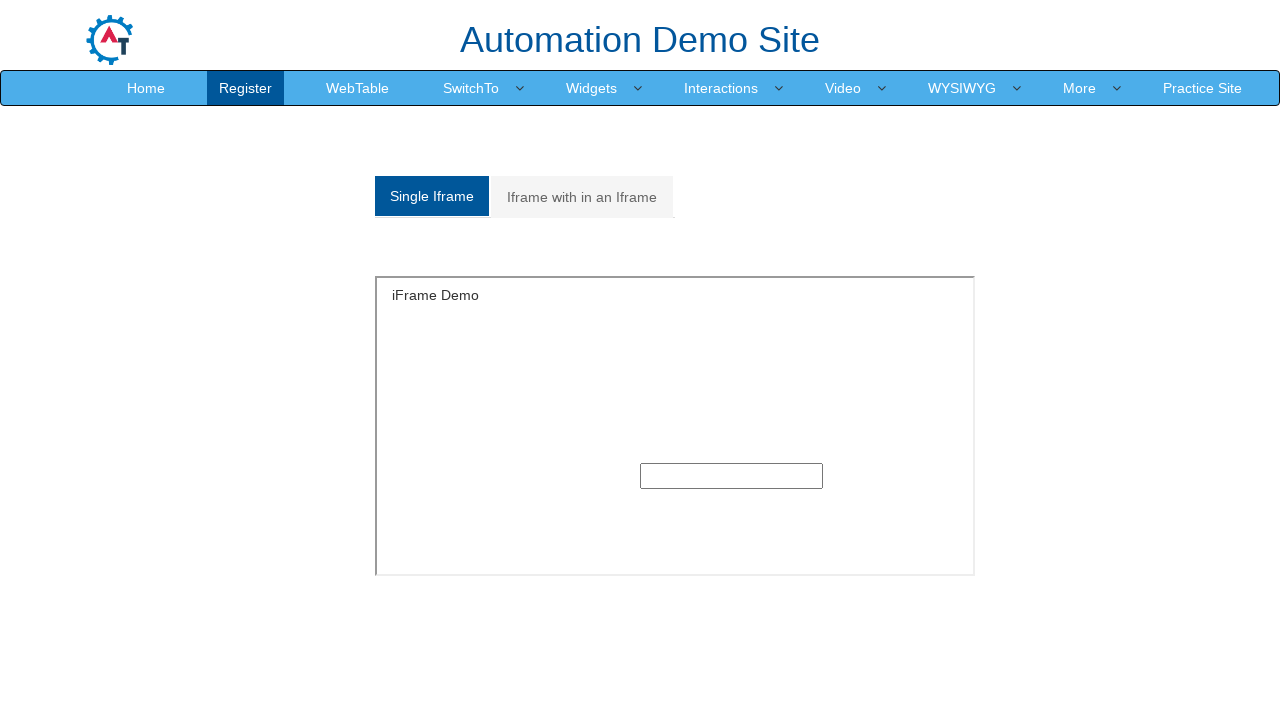

Switched to single iframe and filled text input with 'tr' on iframe#singleframe >> internal:control=enter-frame >> input[type='text']
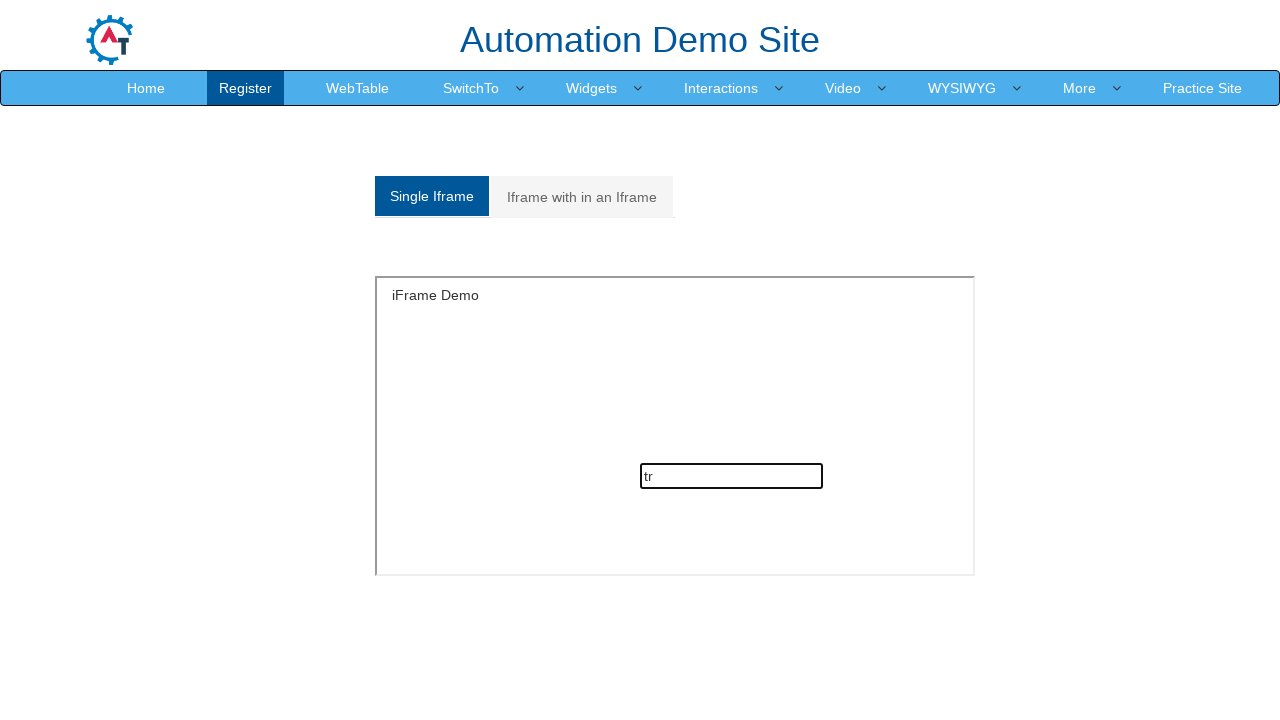

Clicked on 'Iframe with in an Iframe' tab at (582, 197) on a:text('Iframe with in an Iframe')
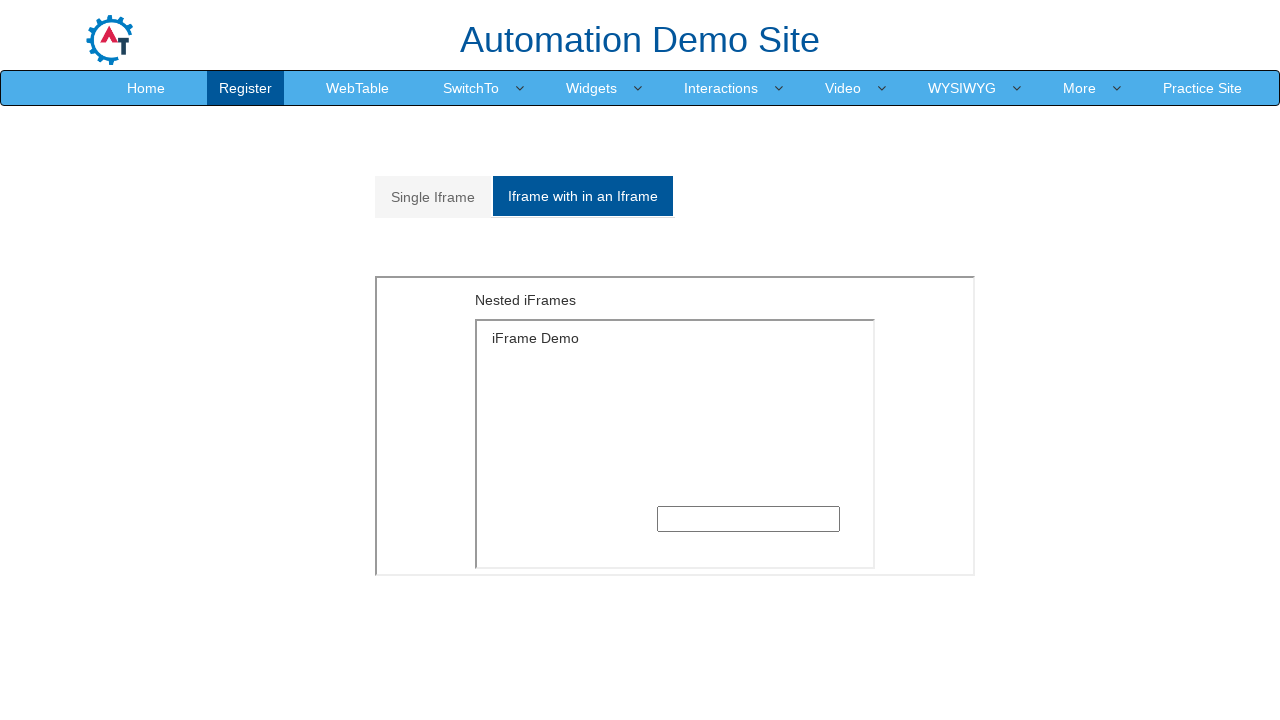

Located outer nested iframe
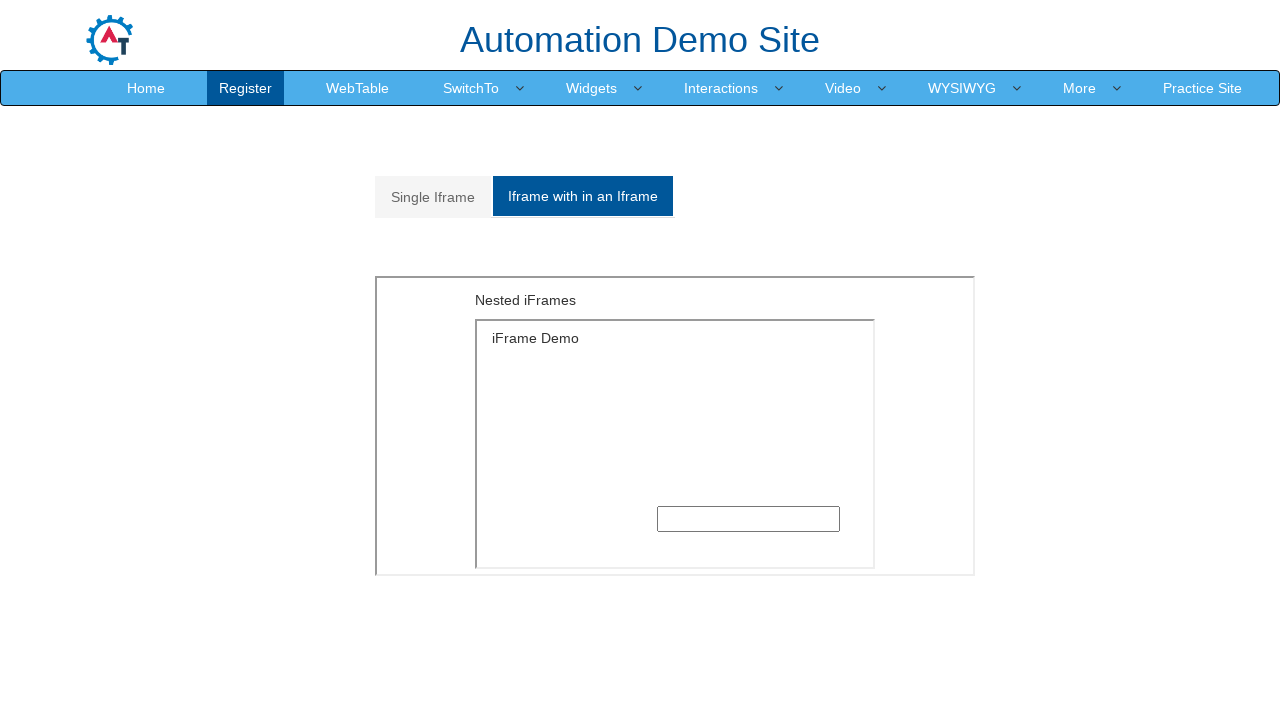

Located inner nested iframe
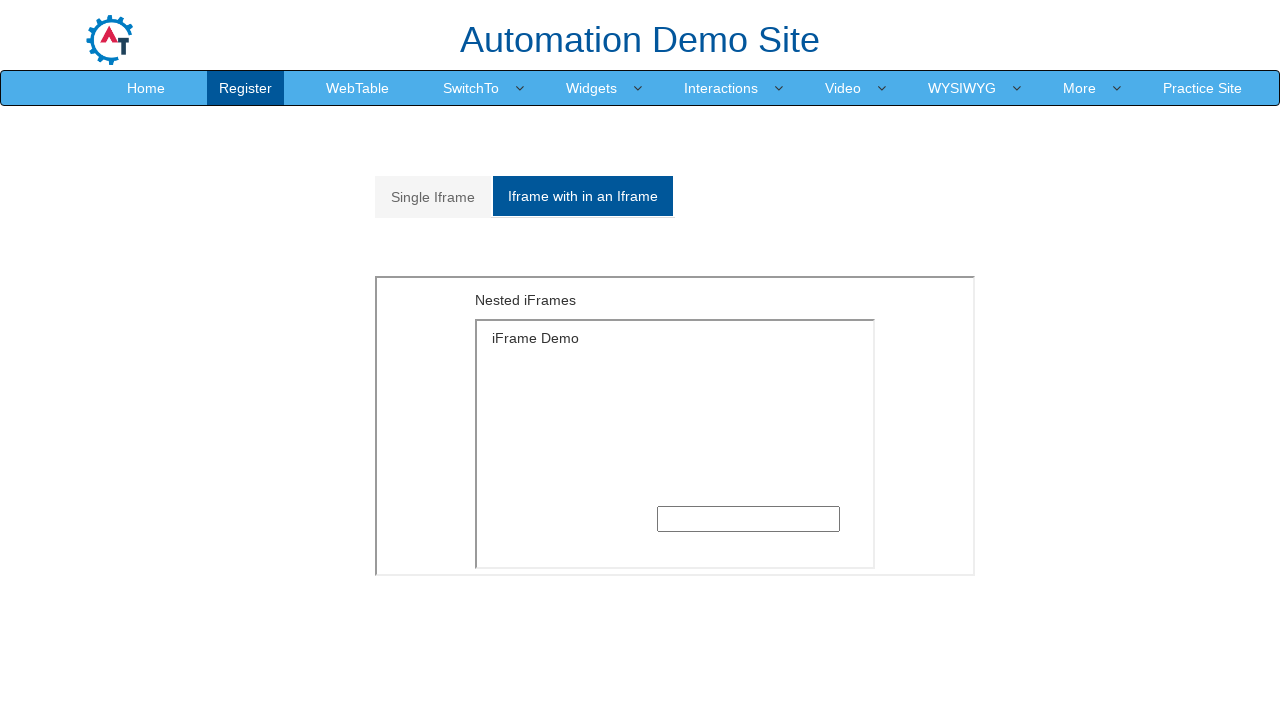

Filled text input in nested iframe with 'RS' on div#Multiple >> iframe >> internal:control=enter-frame >> div.iframe-container >
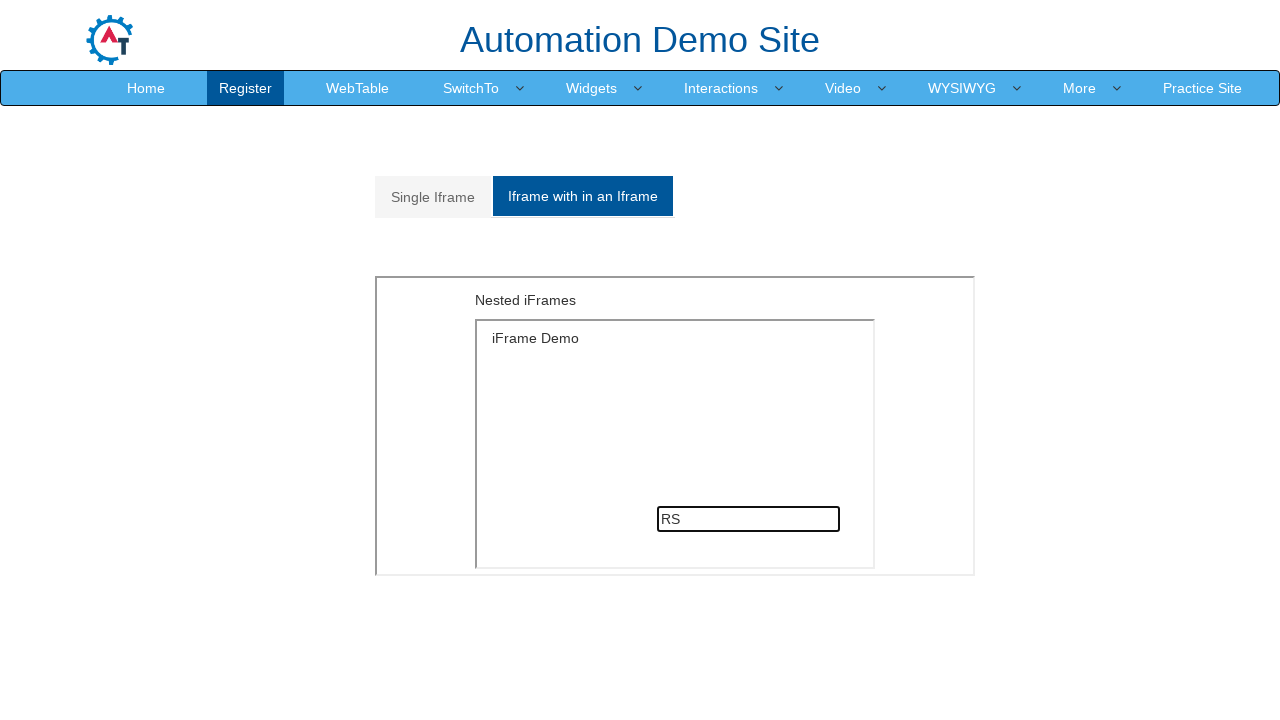

Clicked Home link to return to main page context at (146, 88) on li >> a:text('Home')
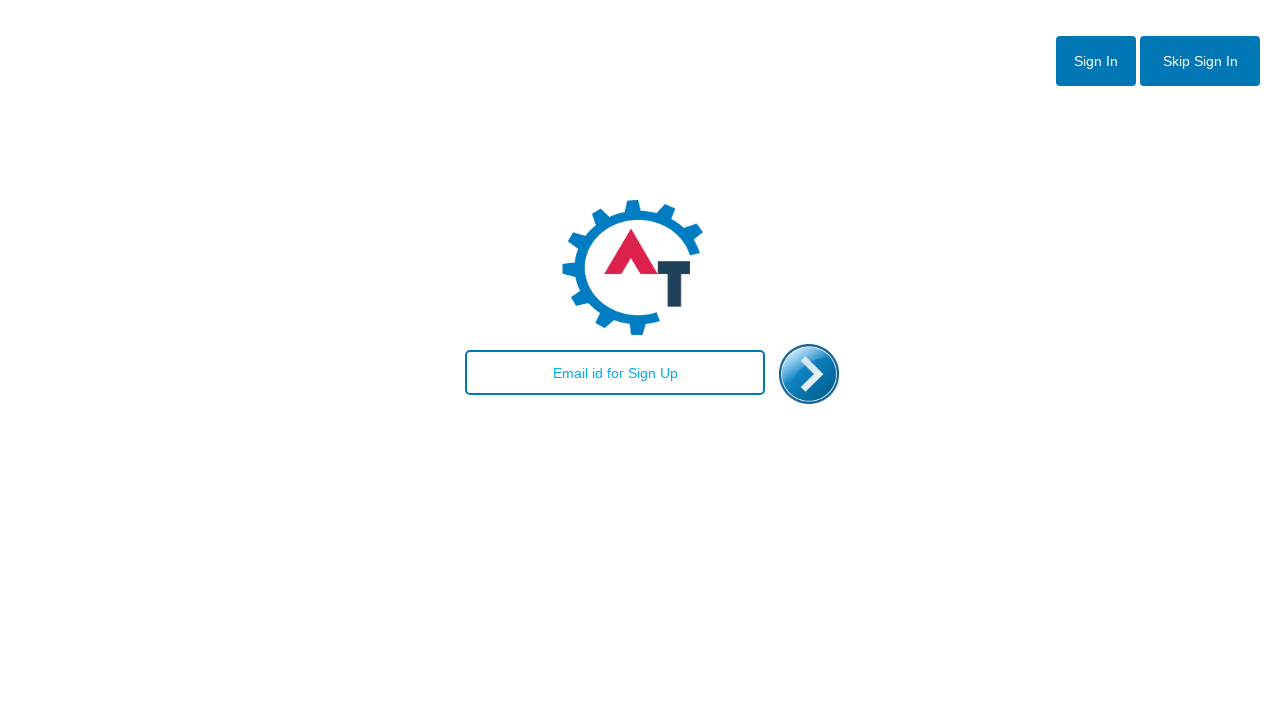

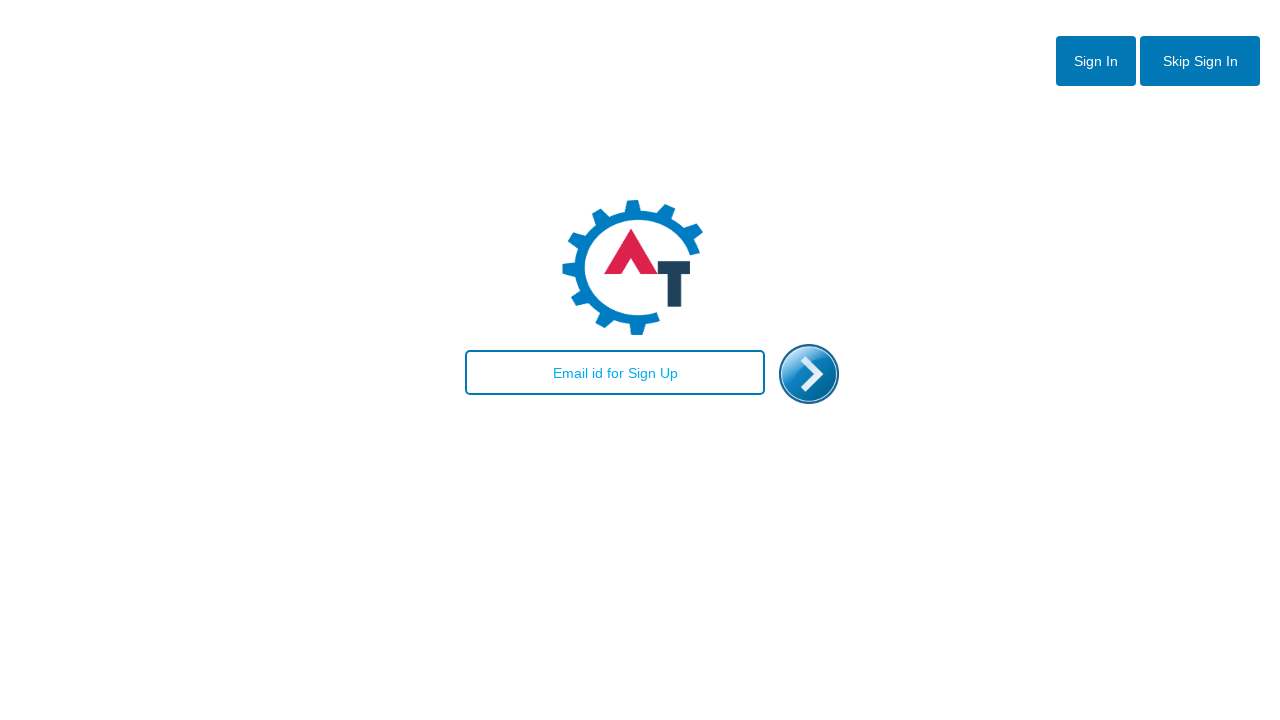